Tests navigation by clicking a link with dynamically calculated text (based on pi^e*10000), then fills out a form with first name, last name, city, and country fields, and submits it.

Starting URL: http://suninjuly.github.io/find_link_text

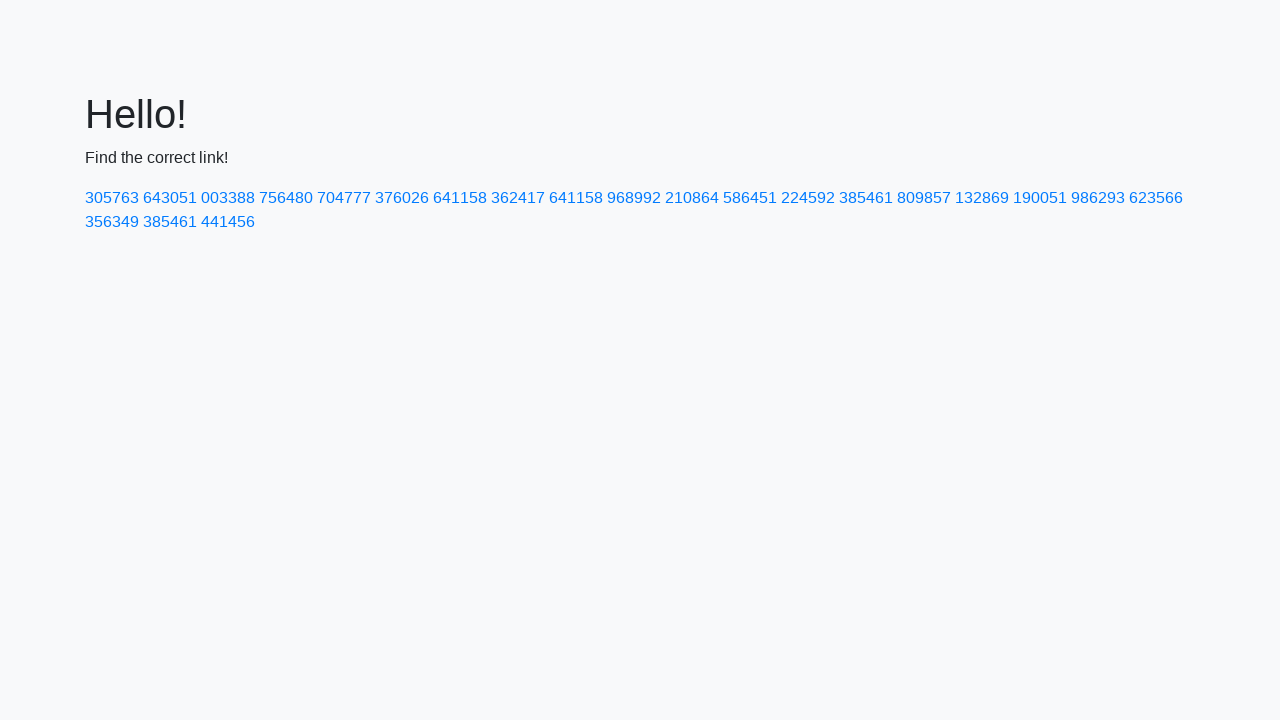

Clicked link with dynamically calculated text '224592' at (808, 198) on a:text-is('224592')
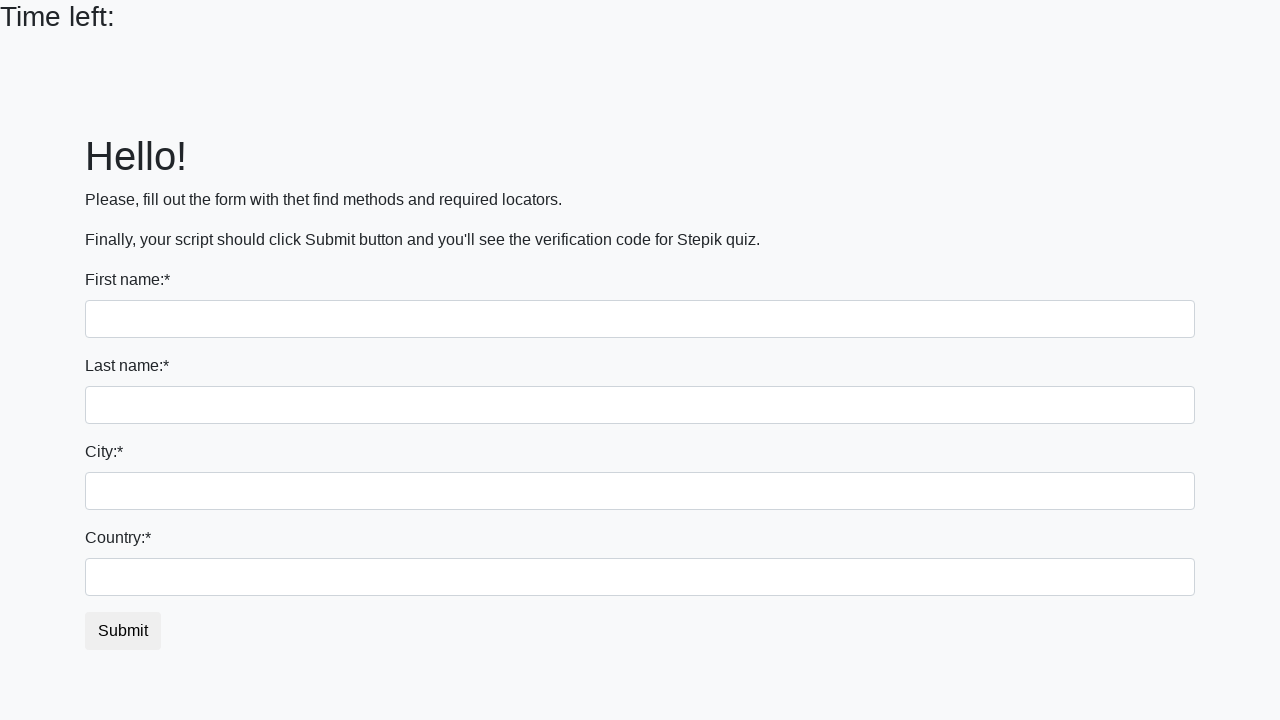

Filled first name field with 'Ivan' on input
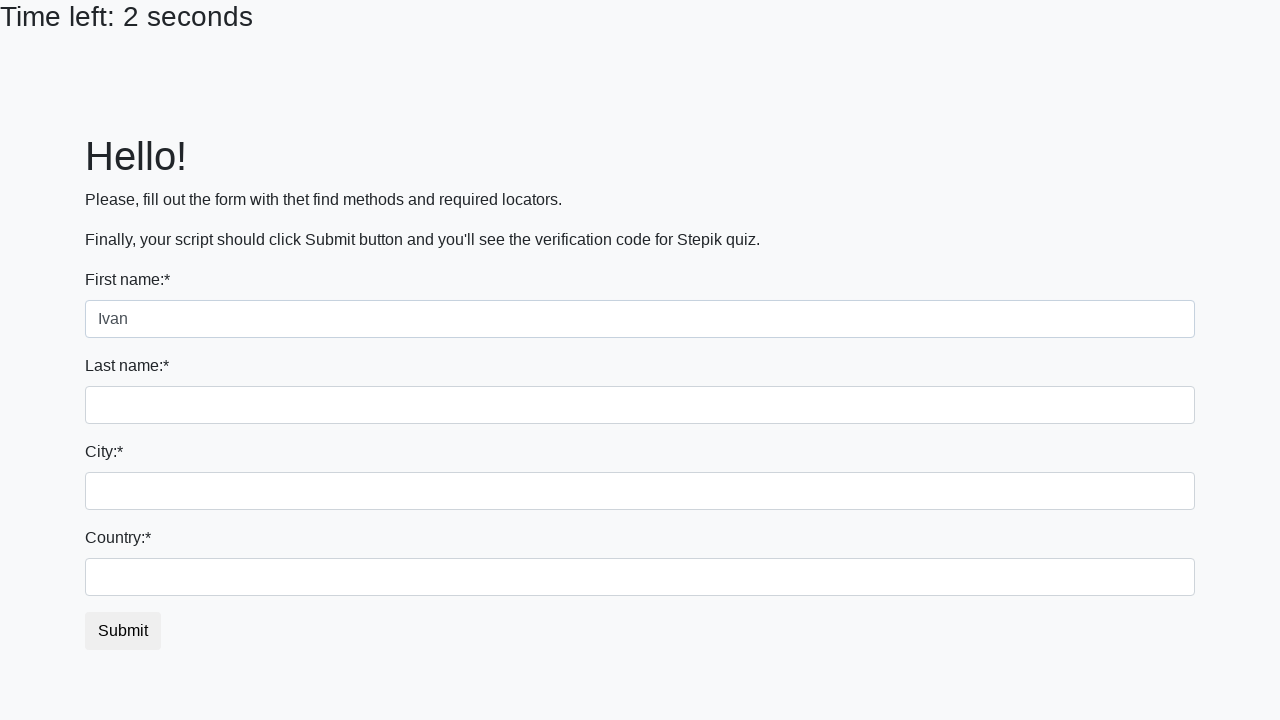

Filled last name field with 'Petrov' on input[name='last_name']
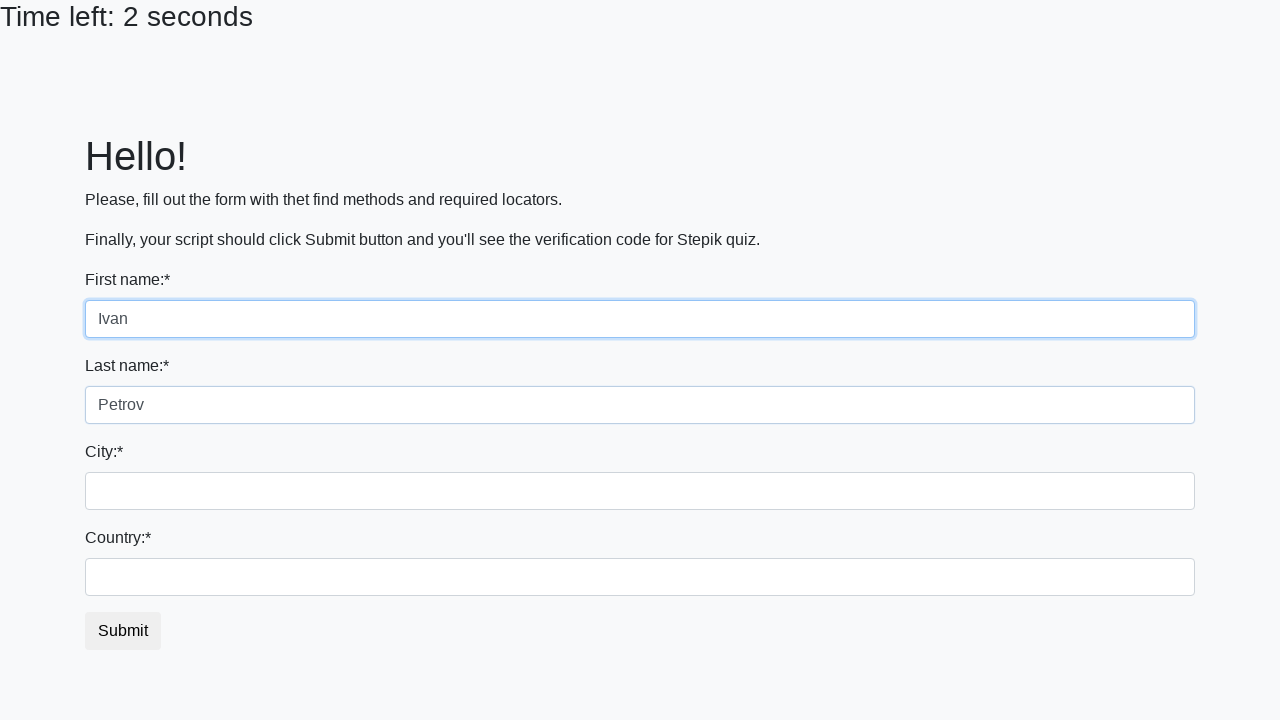

Filled city field with 'Smolensk' on .city
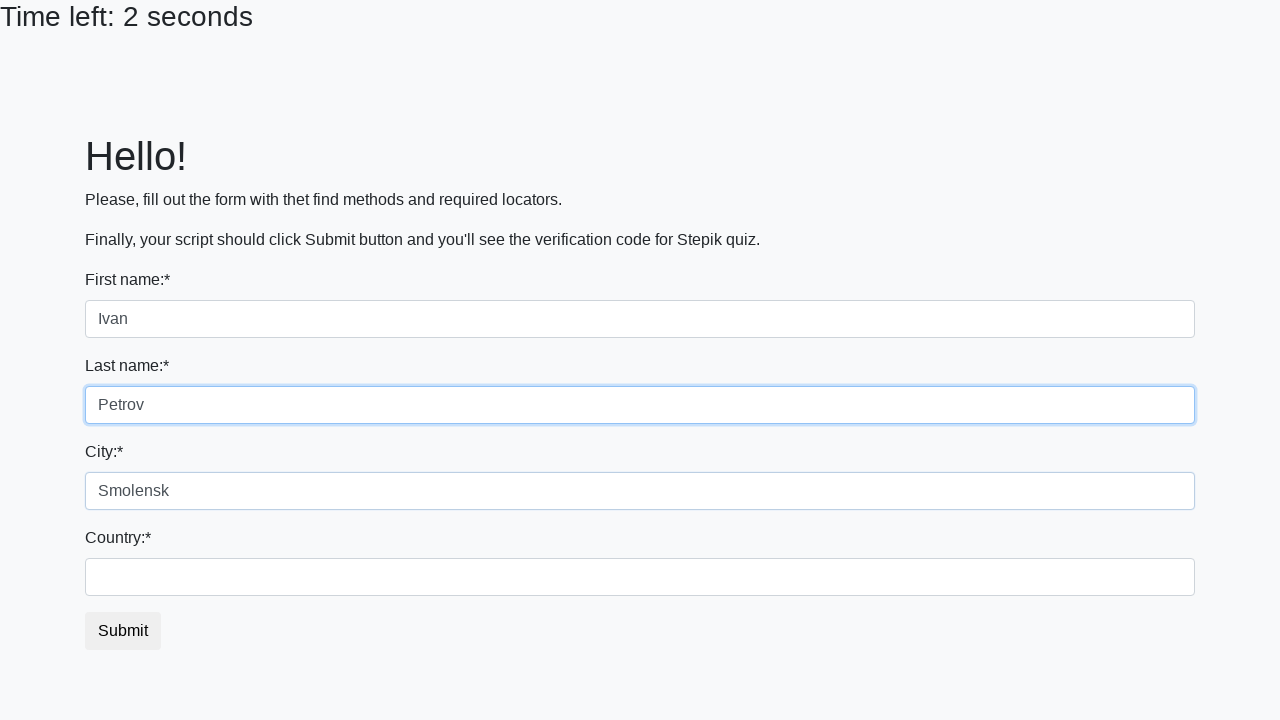

Filled country field with 'Russia' on #country
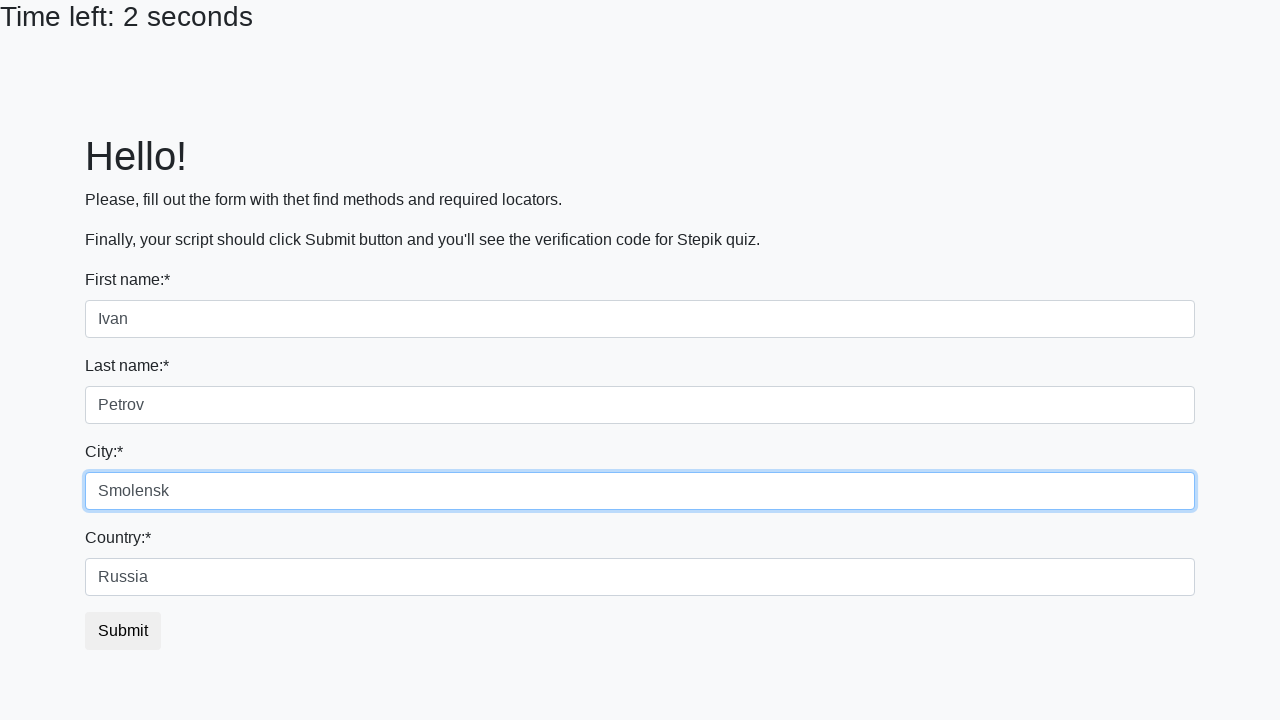

Clicked submit button to submit form at (123, 631) on button.btn
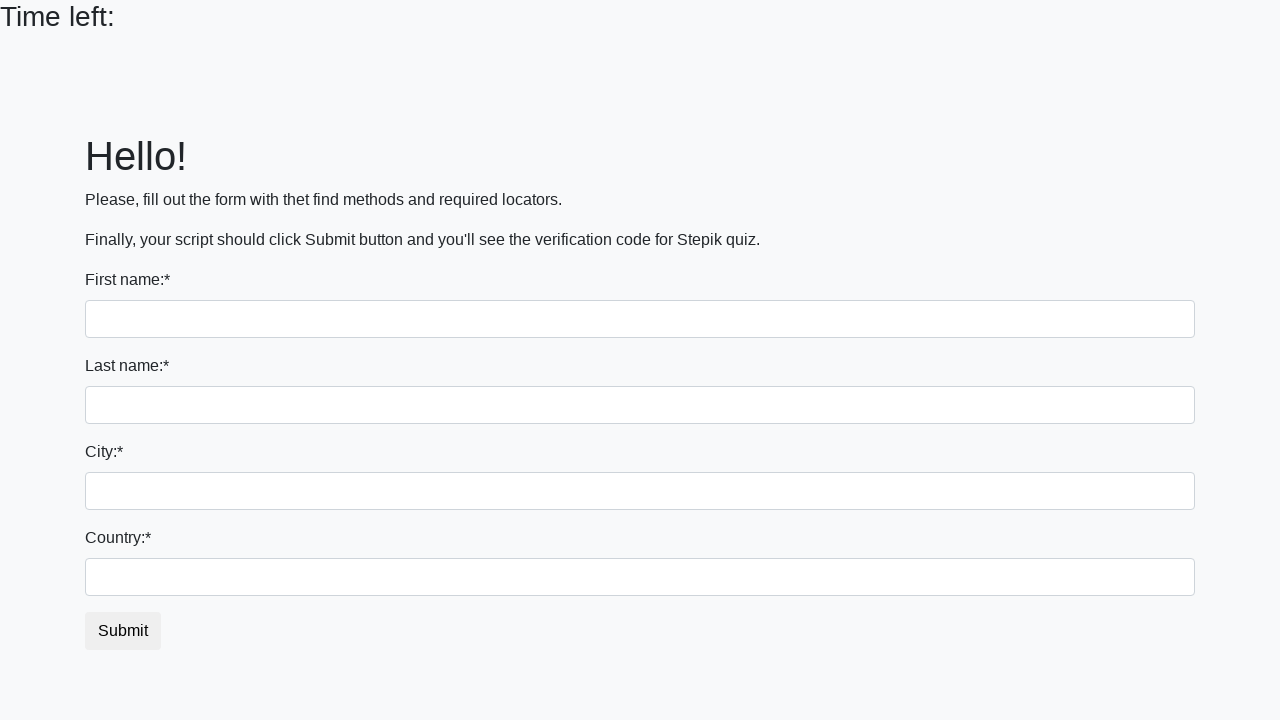

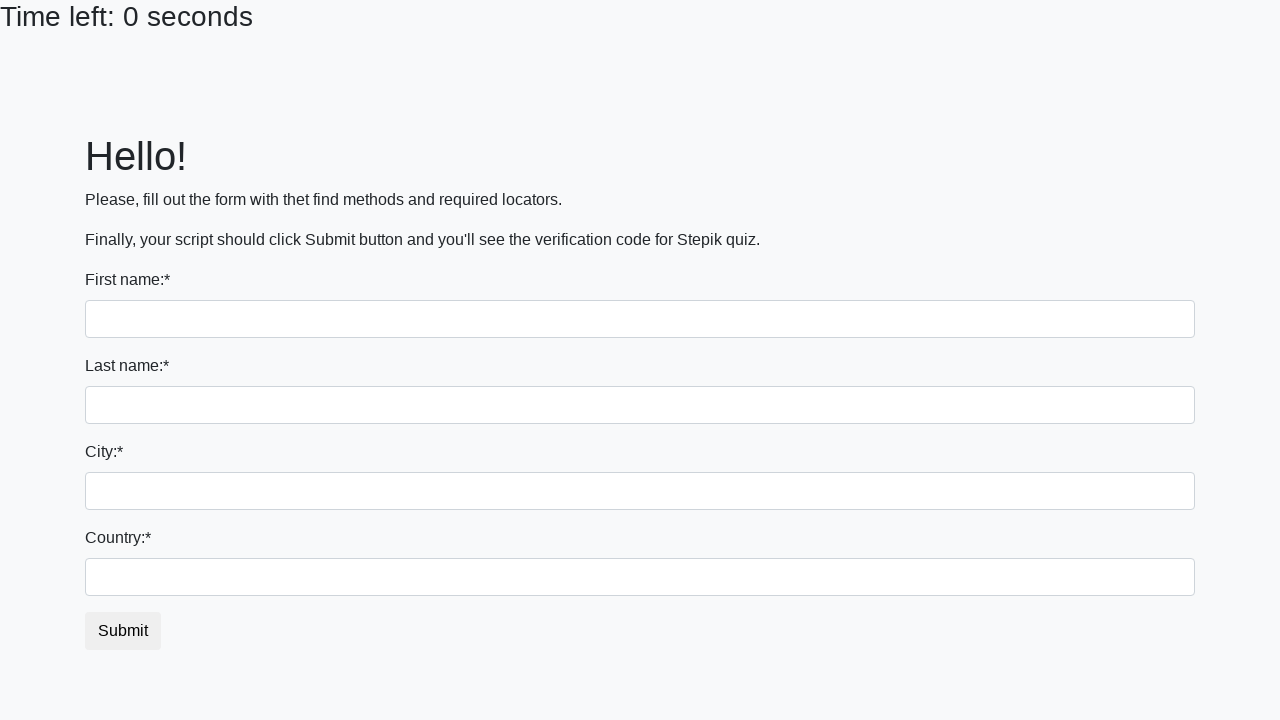